Tests radio button selection on W3Schools Try It page by switching to an iframe and clicking a radio button if it's not already selected, then verifying the selection state again.

Starting URL: https://www.w3schools.com/tags/tryit.asp?filename=tryhtml5_input_type_radio

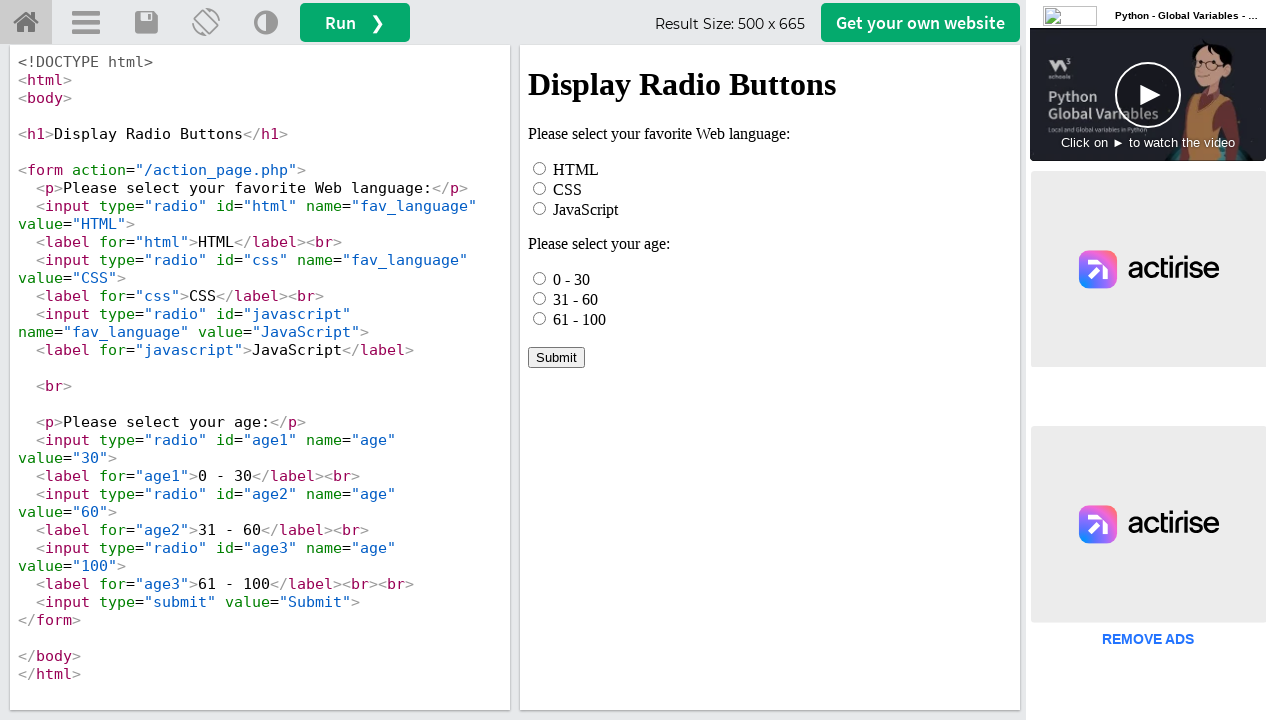

Located iframe with ID 'iframeResult'
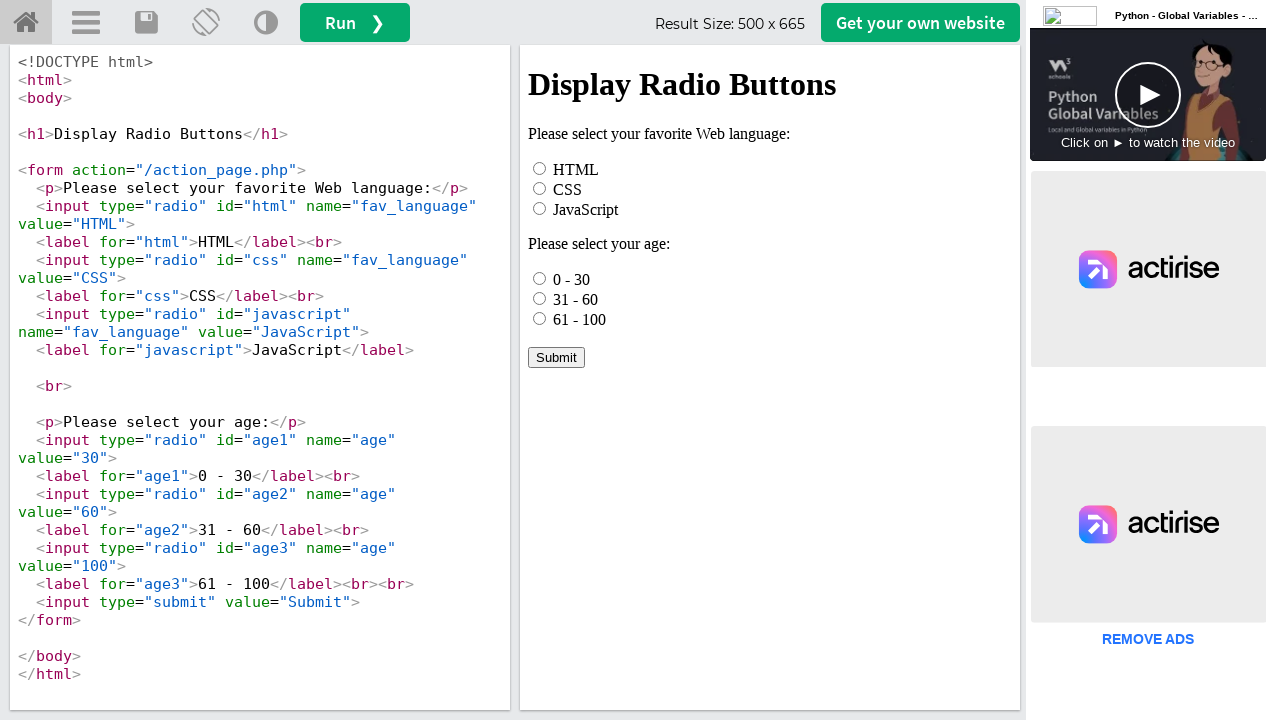

Located radio button with ID 'html' within iframe
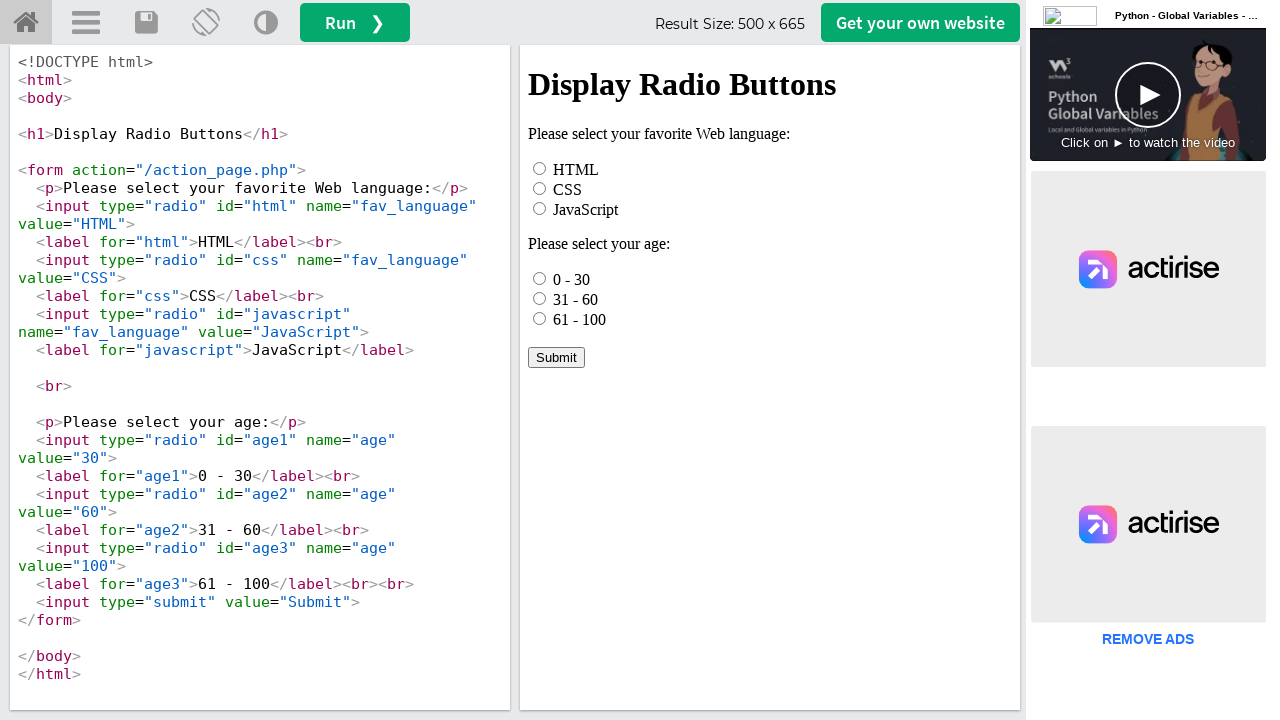

Radio button was not selected, clicked it to select at (540, 168) on #iframeResult >> internal:control=enter-frame >> xpath=//*[@id="html"]
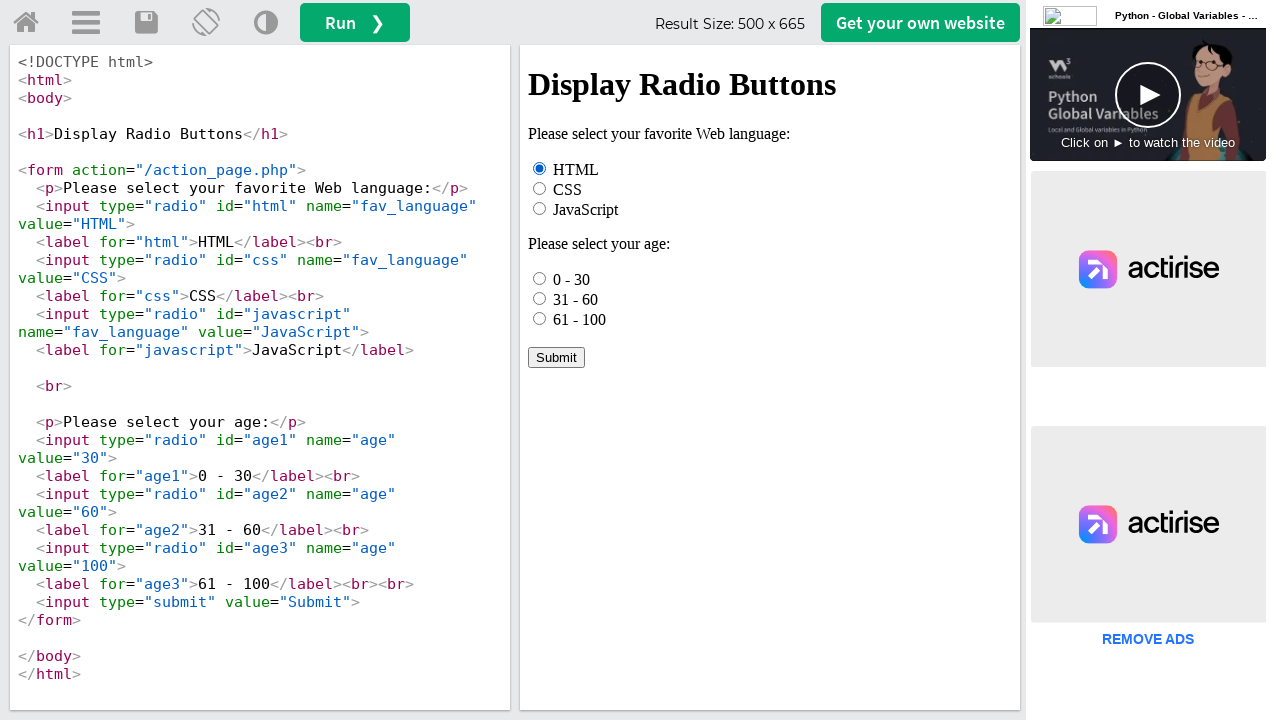

Waited 1 second for page to stabilize
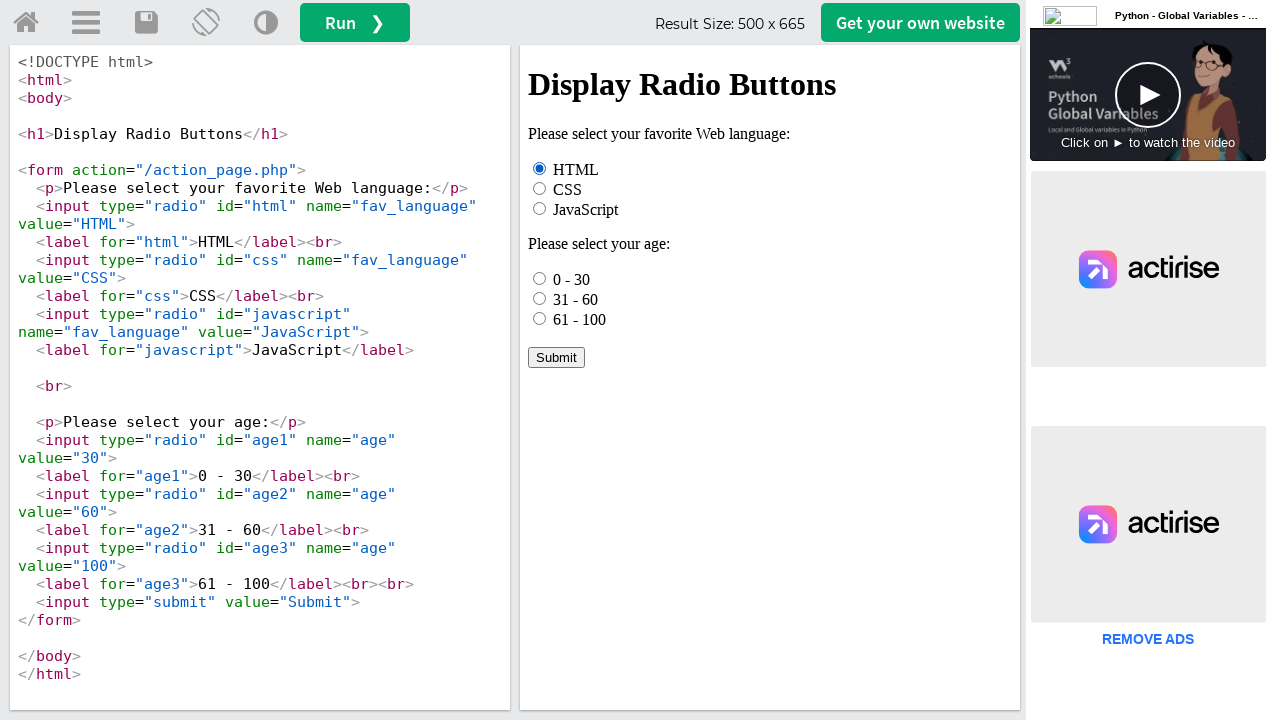

Radio button confirmed as selected on second check
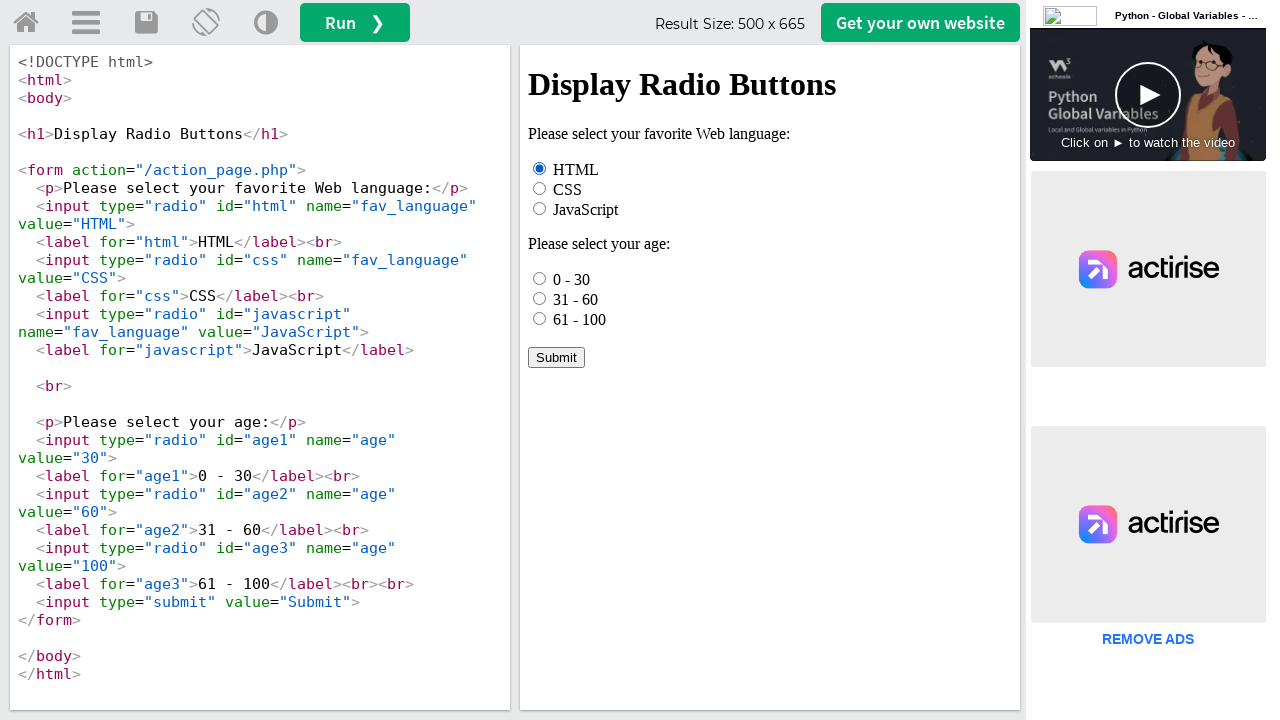

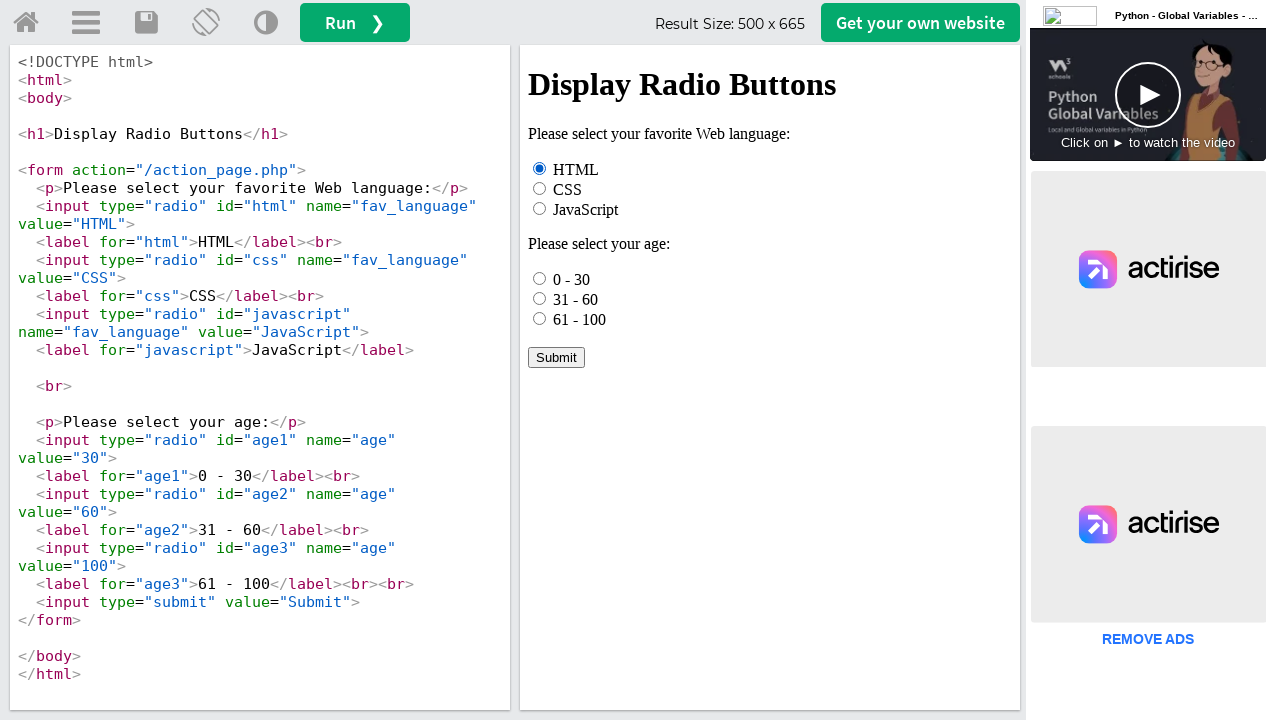